Tests login form behavior when submitting with only space characters in username and password fields

Starting URL: https://sakshingp.github.io/assignment/login.html

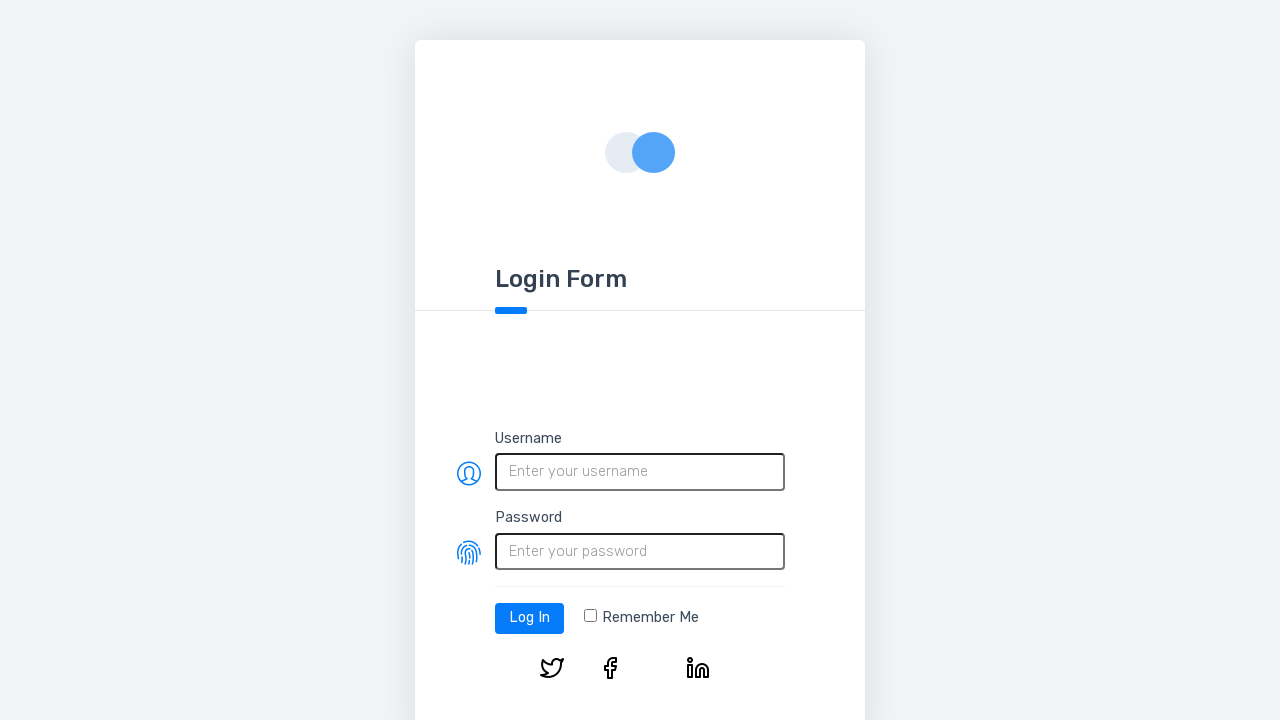

Filled username field with space character on #username
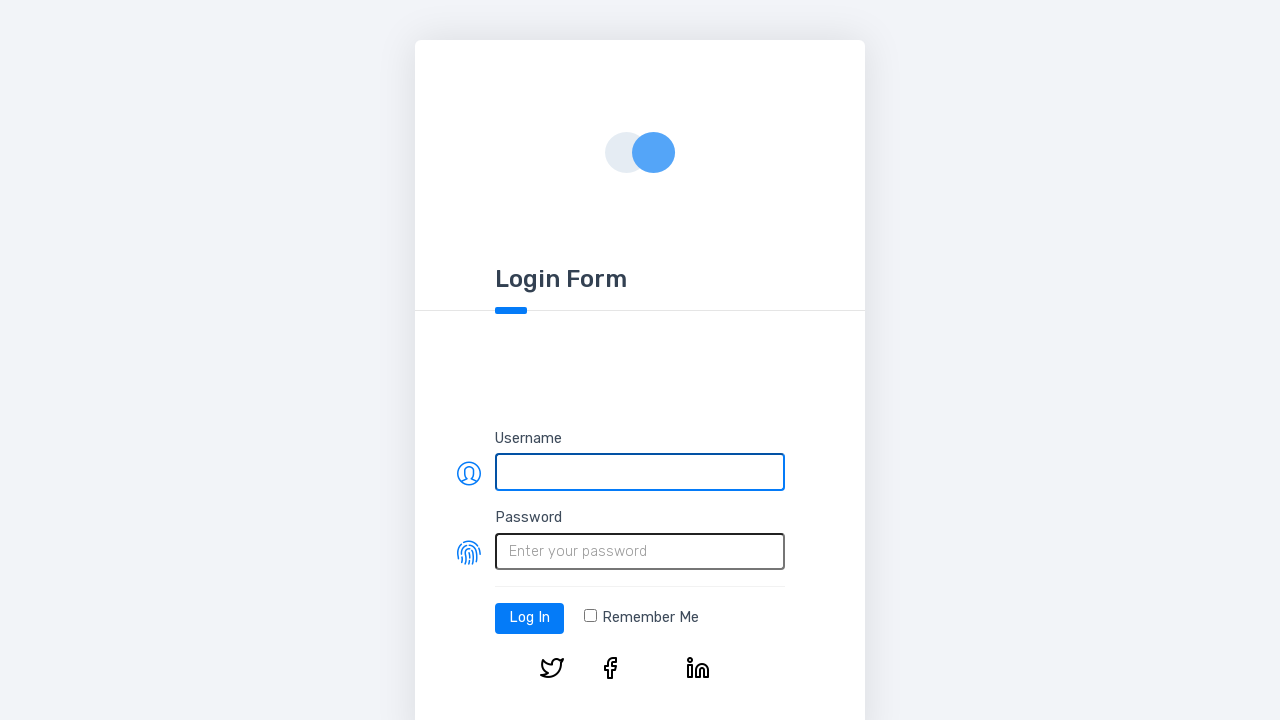

Filled password field with space character on #password
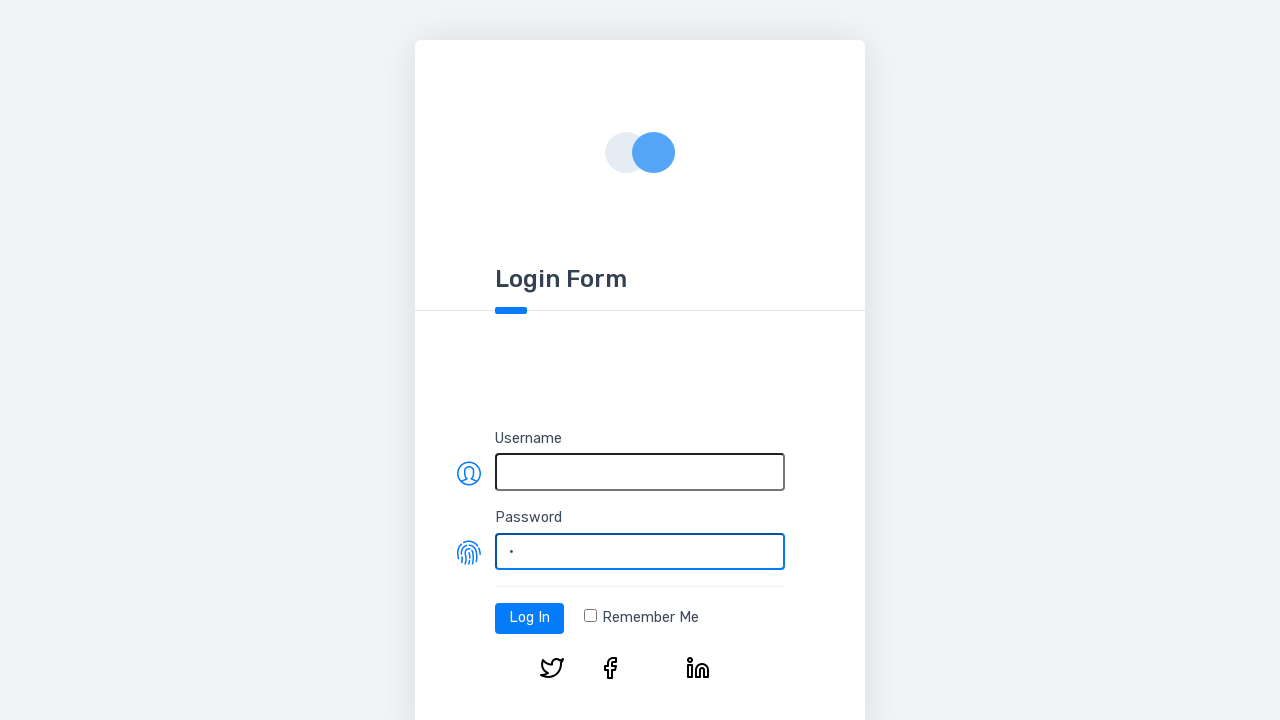

Clicked login button to submit form with space characters at (530, 618) on #log-in
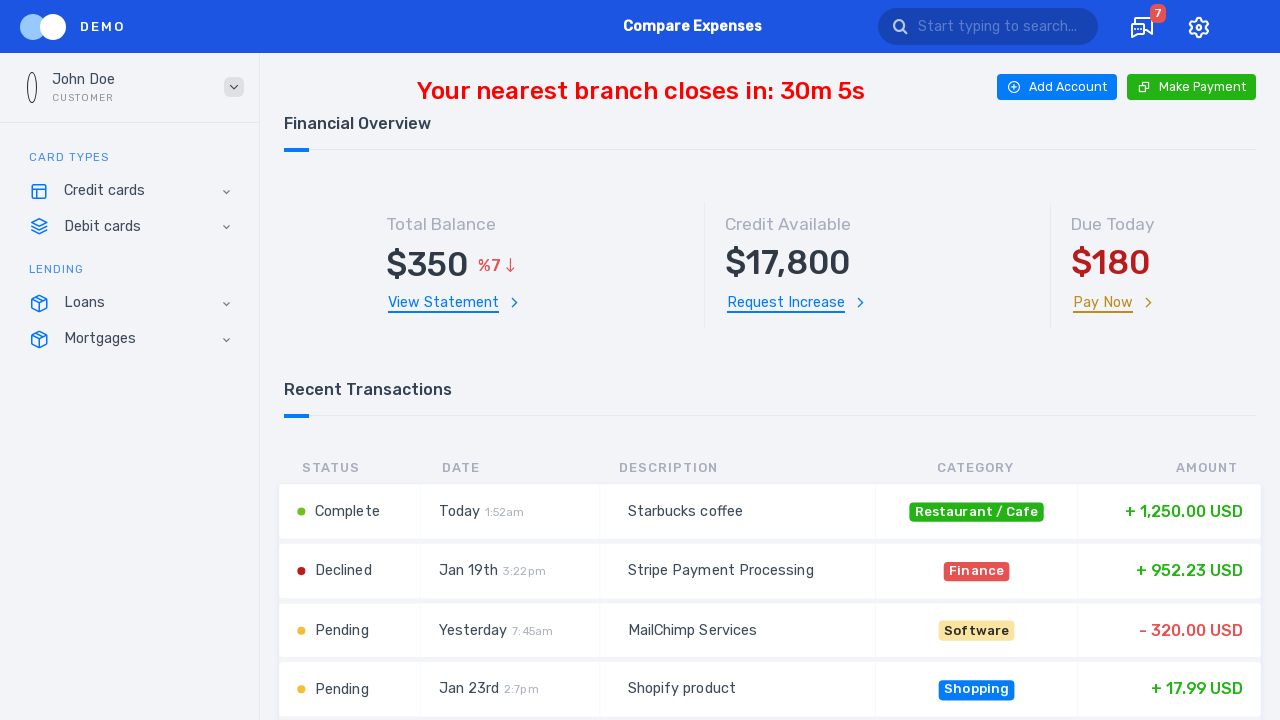

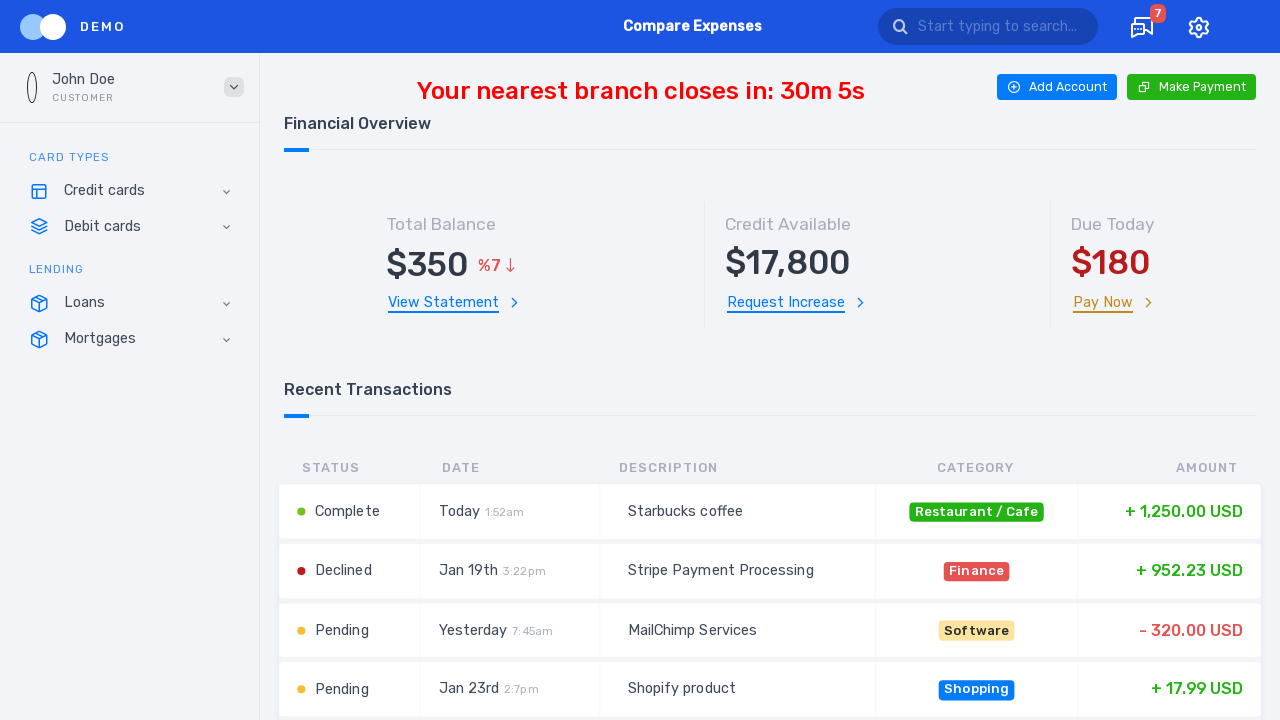